Tests the train search functionality on erail.in by entering source station (MS - Chennai) and destination station (CBE - Coimbatore), then verifies that train search results are displayed.

Starting URL: https://erail.in/

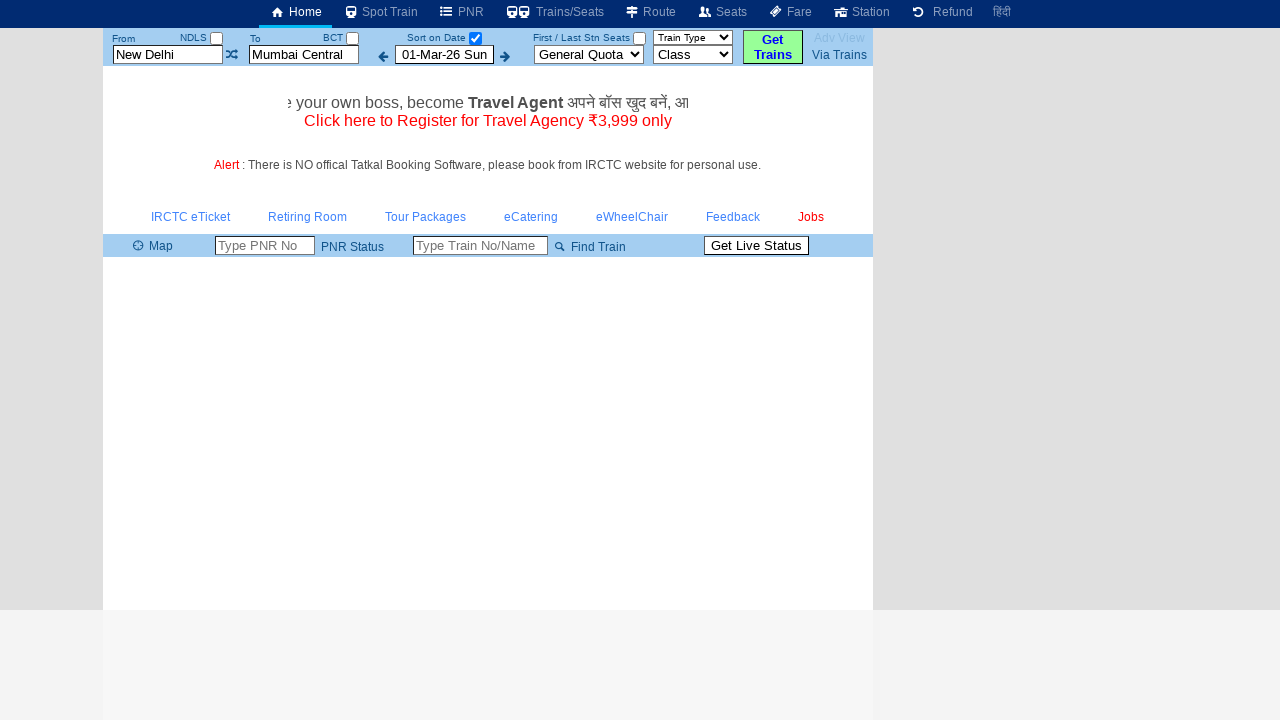

Cleared the 'From' station field on #txtStationFrom
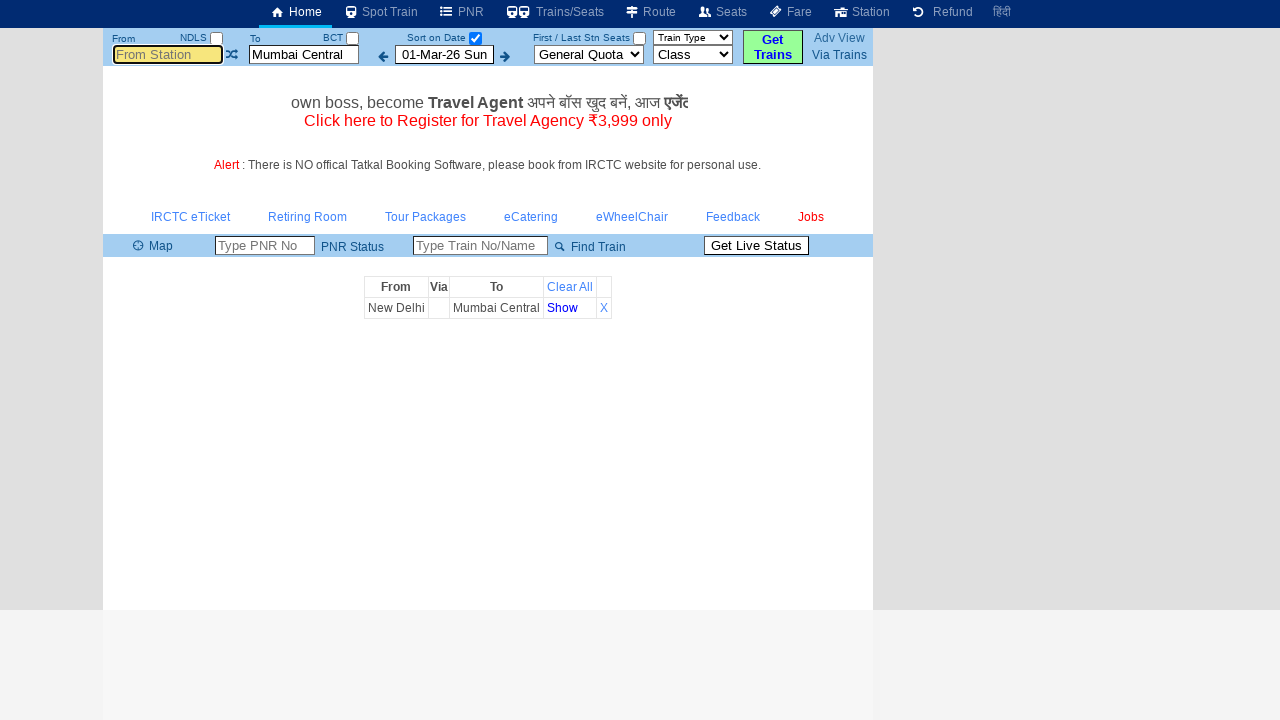

Filled 'From' station field with 'MS' (Chennai) on #txtStationFrom
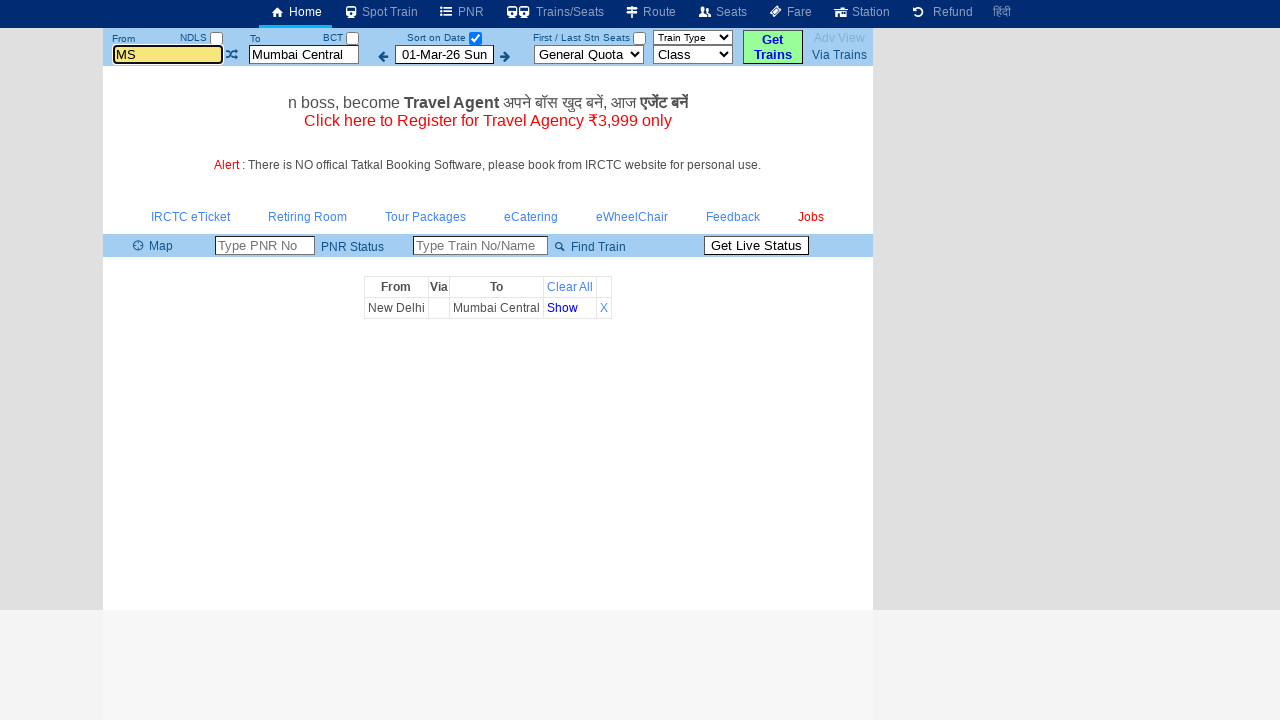

Pressed Enter to confirm source station selection on #txtStationFrom
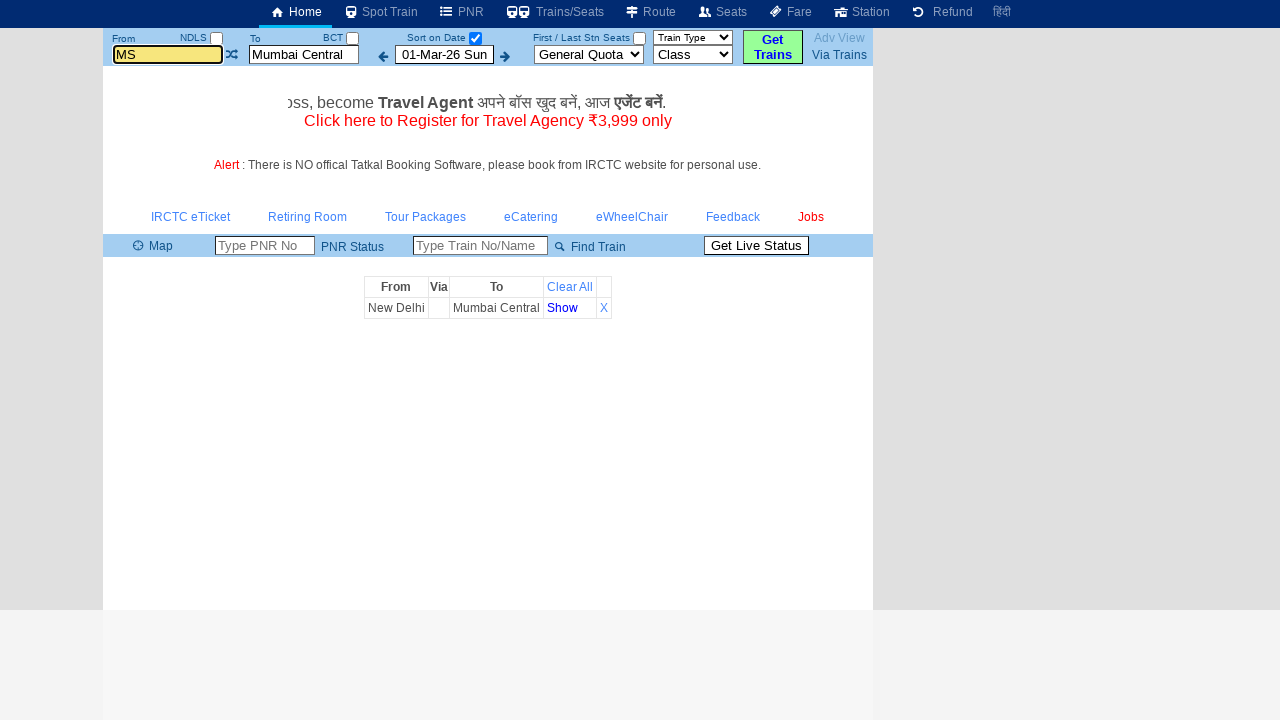

Cleared the 'To' station field on #txtStationTo
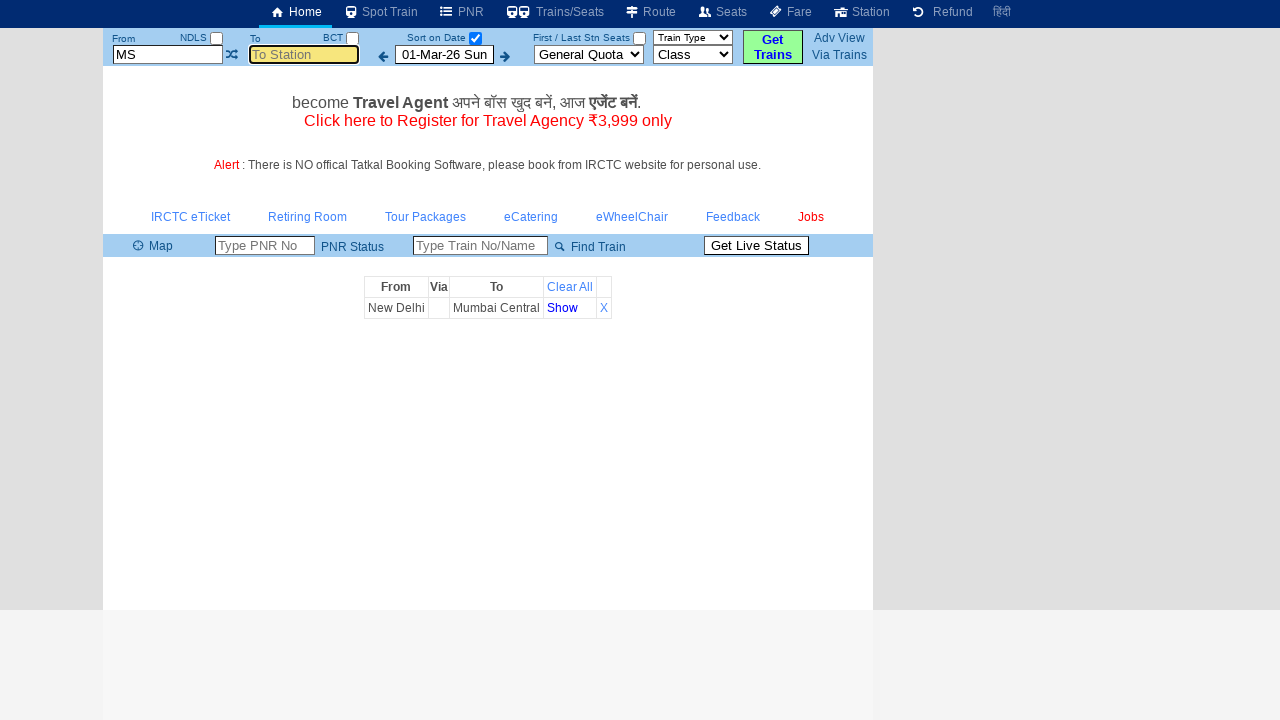

Filled 'To' station field with 'CBE' (Coimbatore) on #txtStationTo
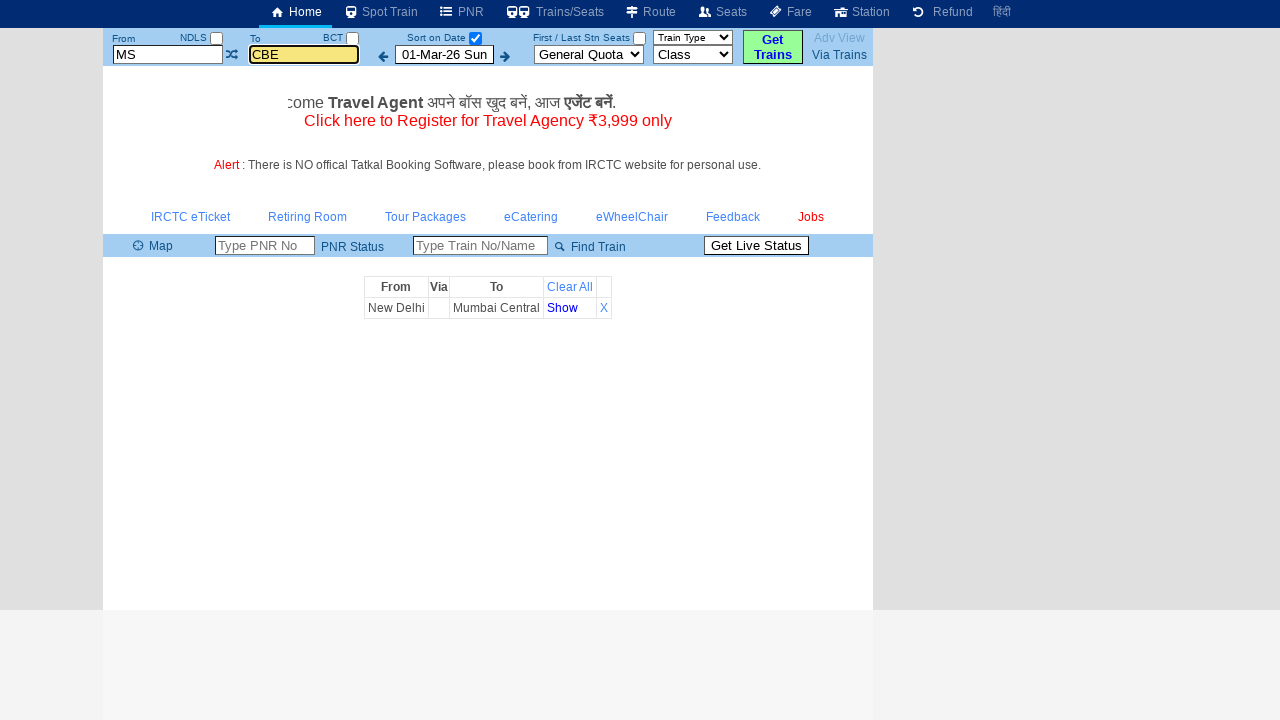

Pressed Enter to confirm destination station selection on #txtStationTo
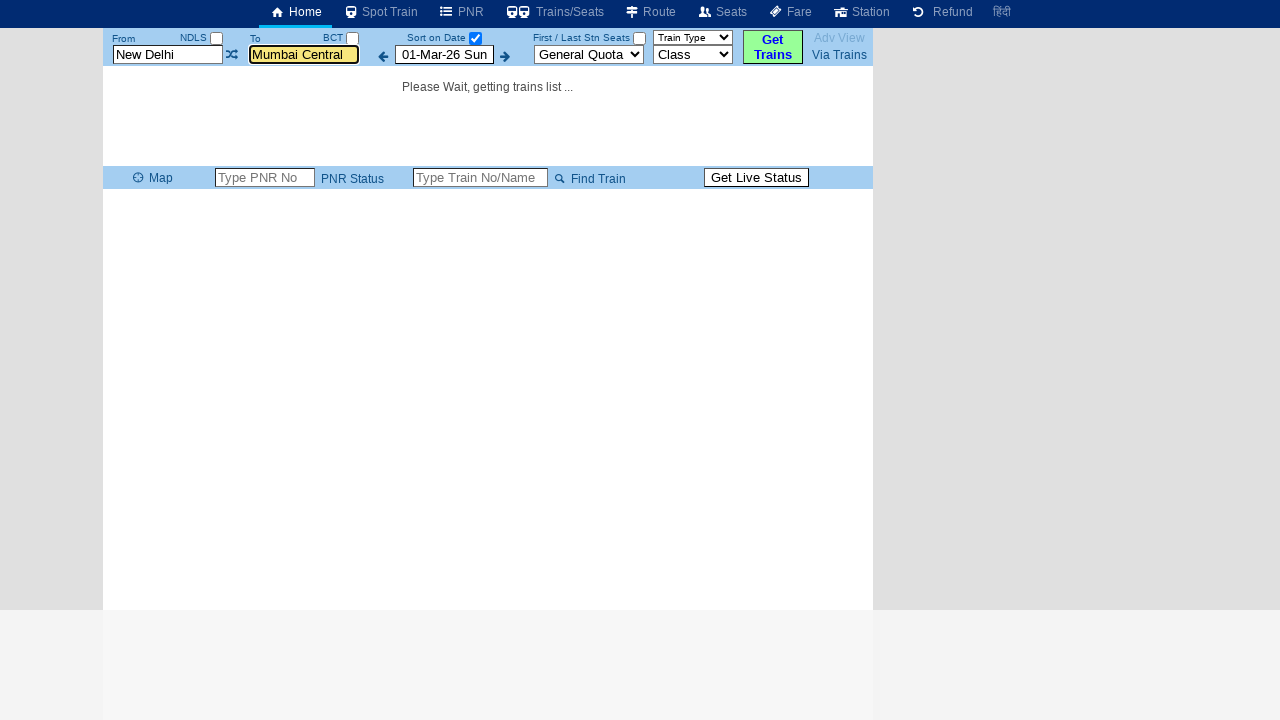

Train search results loaded successfully
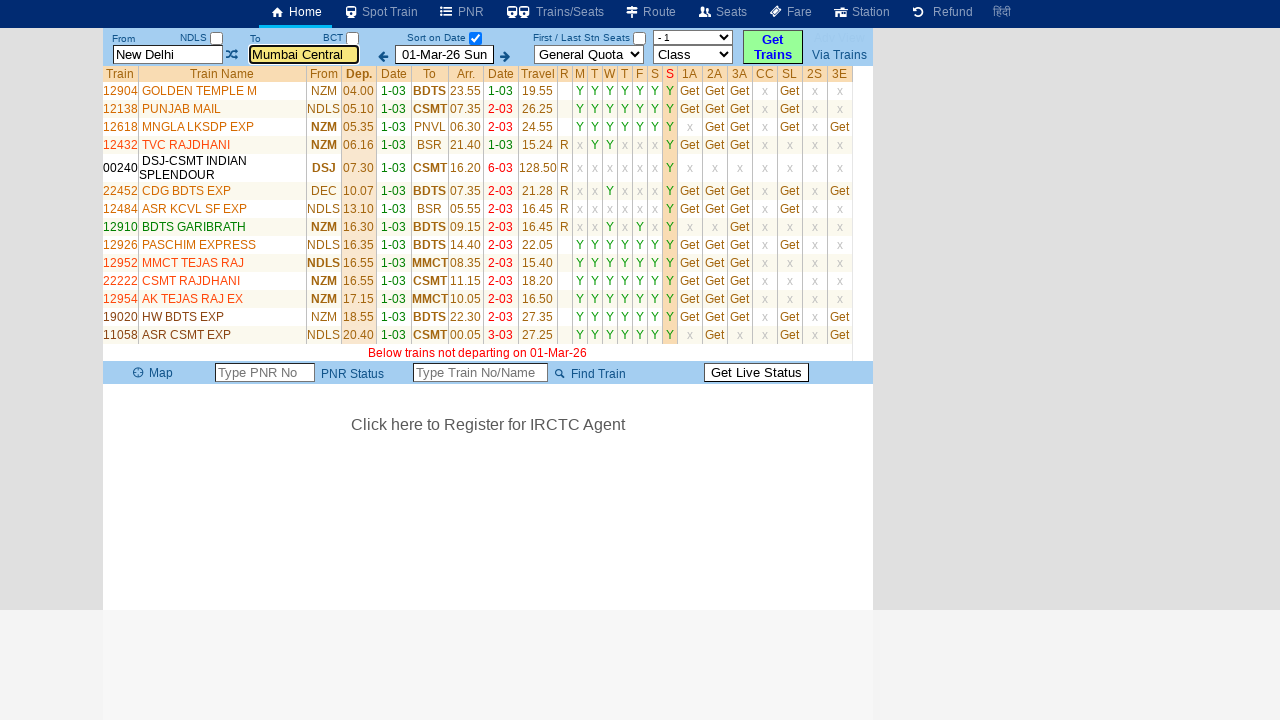

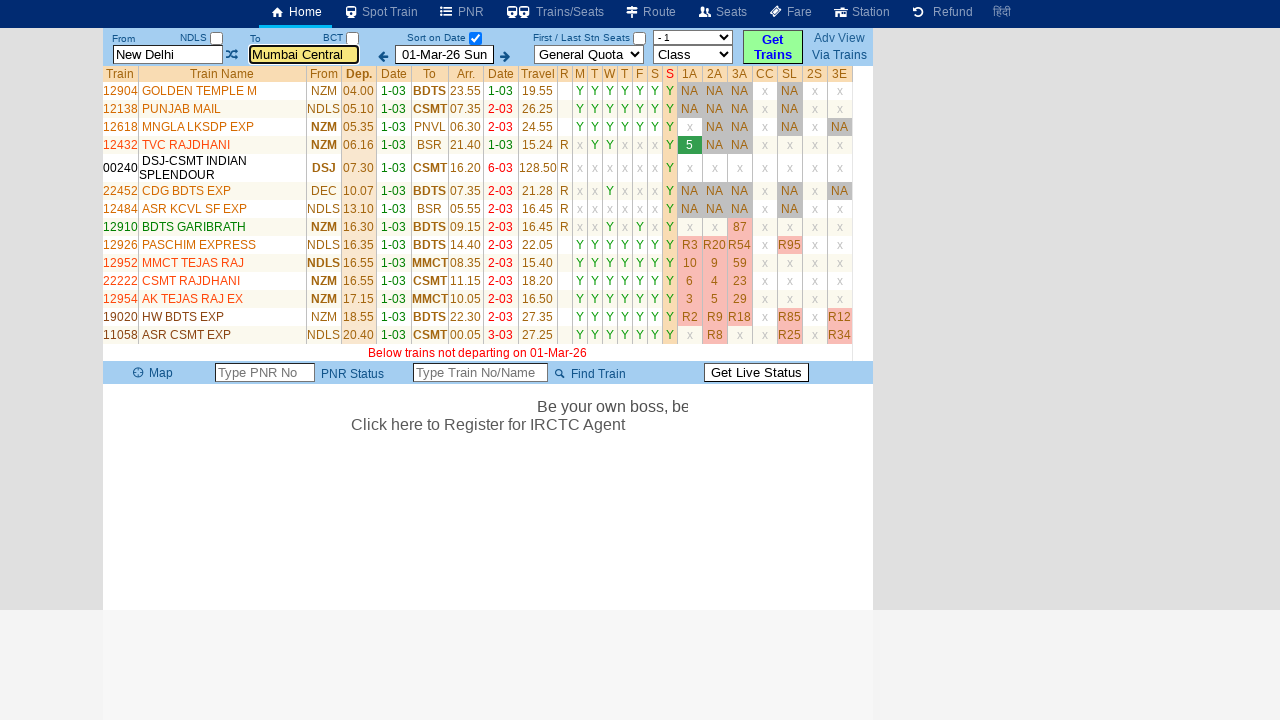